Tests default alert handling by clicking a button that triggers a JavaScript alert, which Playwright auto-dismisses

Starting URL: https://the-internet.herokuapp.com/javascript_alerts

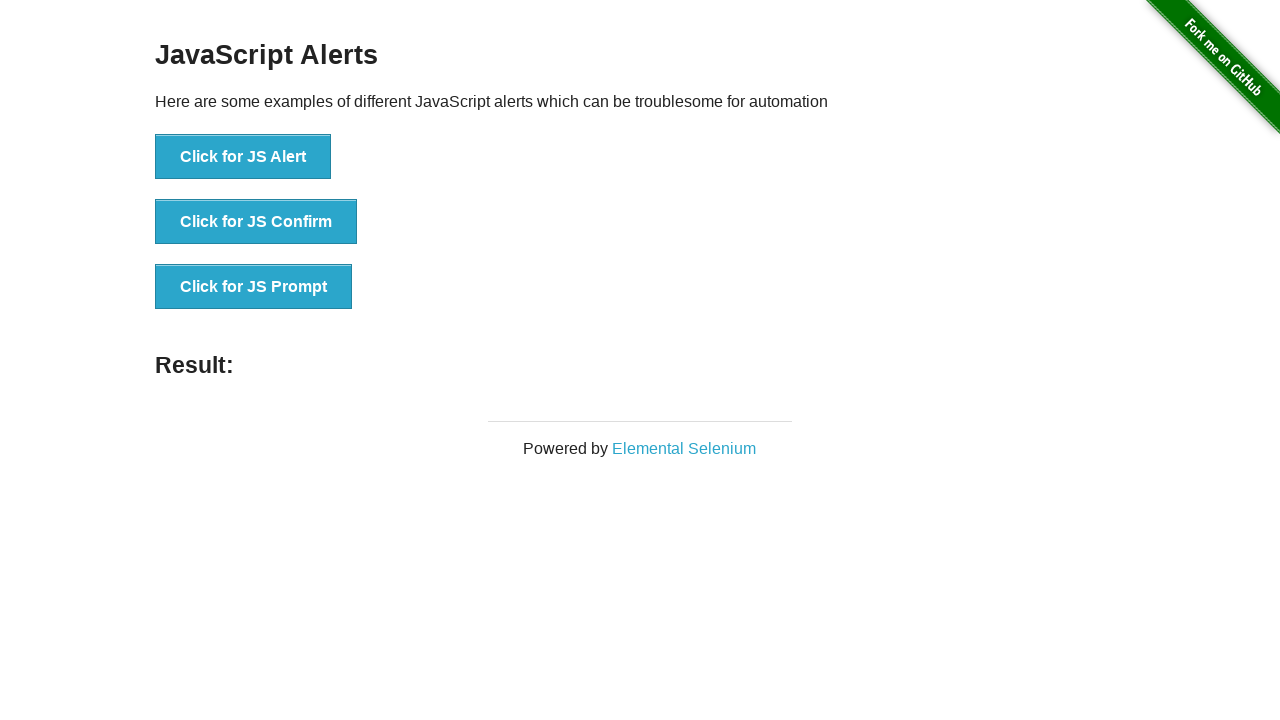

Clicked button to trigger JavaScript alert at (243, 157) on [onclick="jsAlert()"]
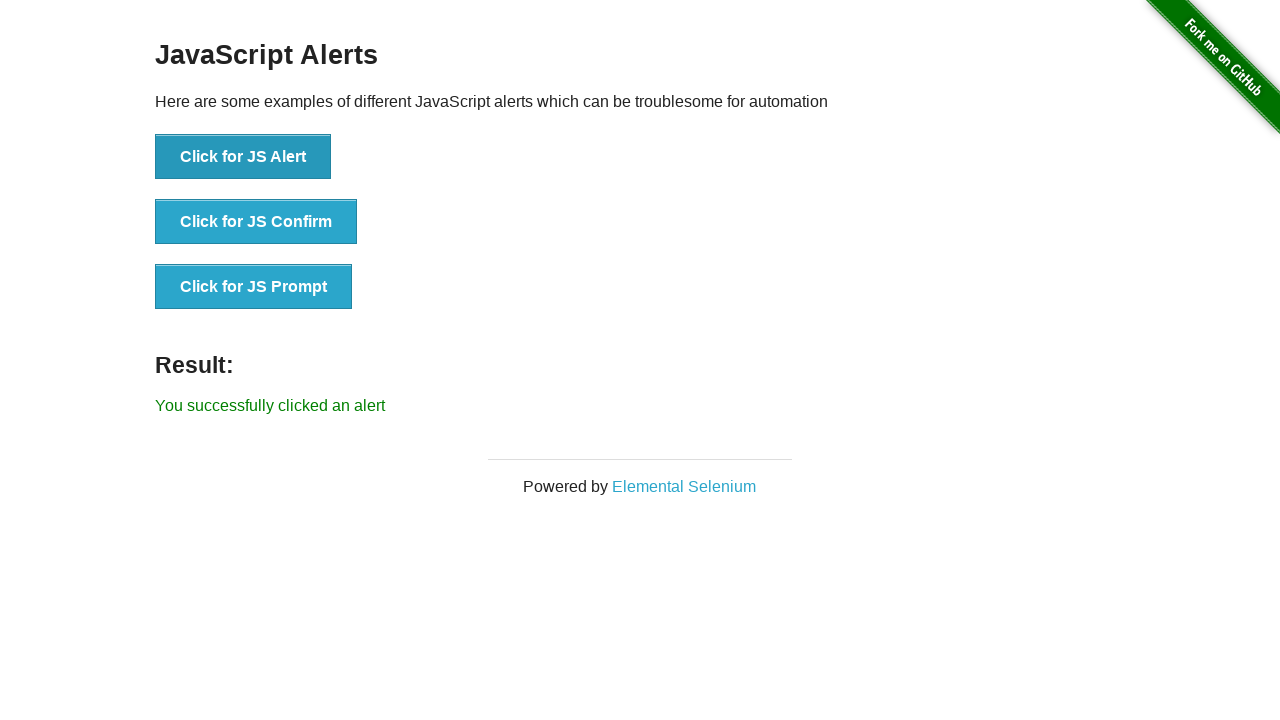

Waited for alert auto-dismissal to complete
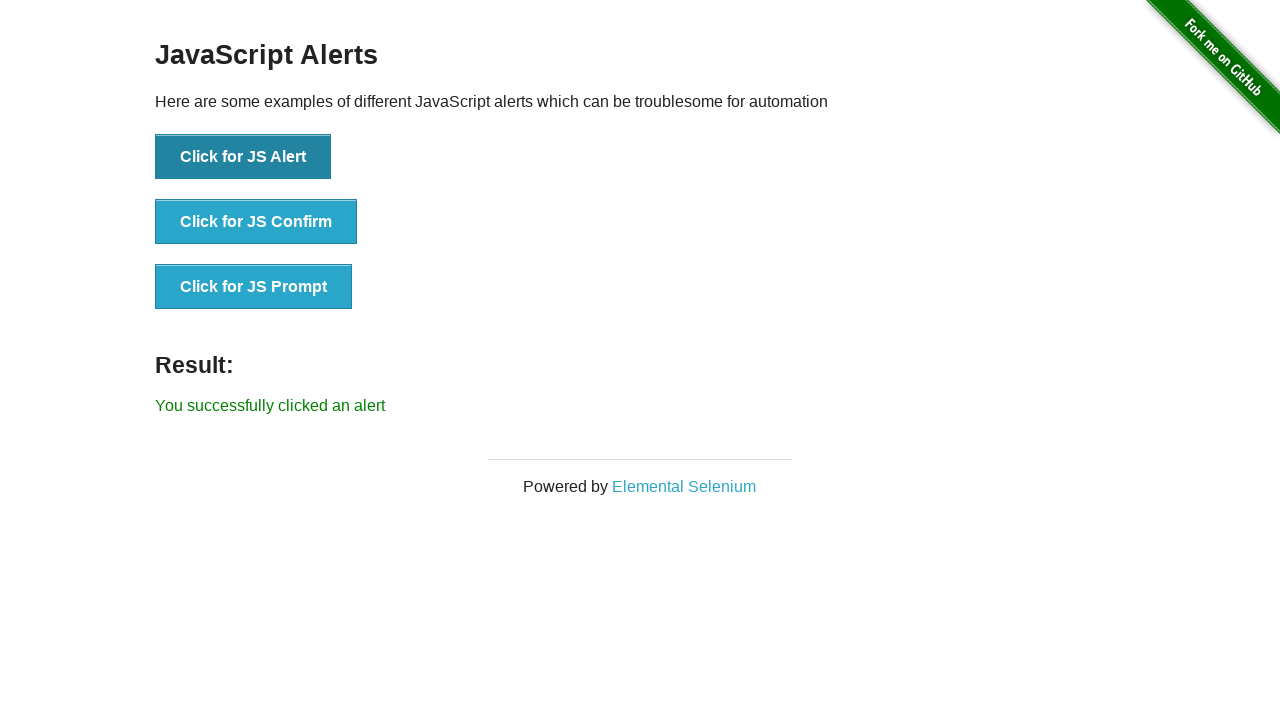

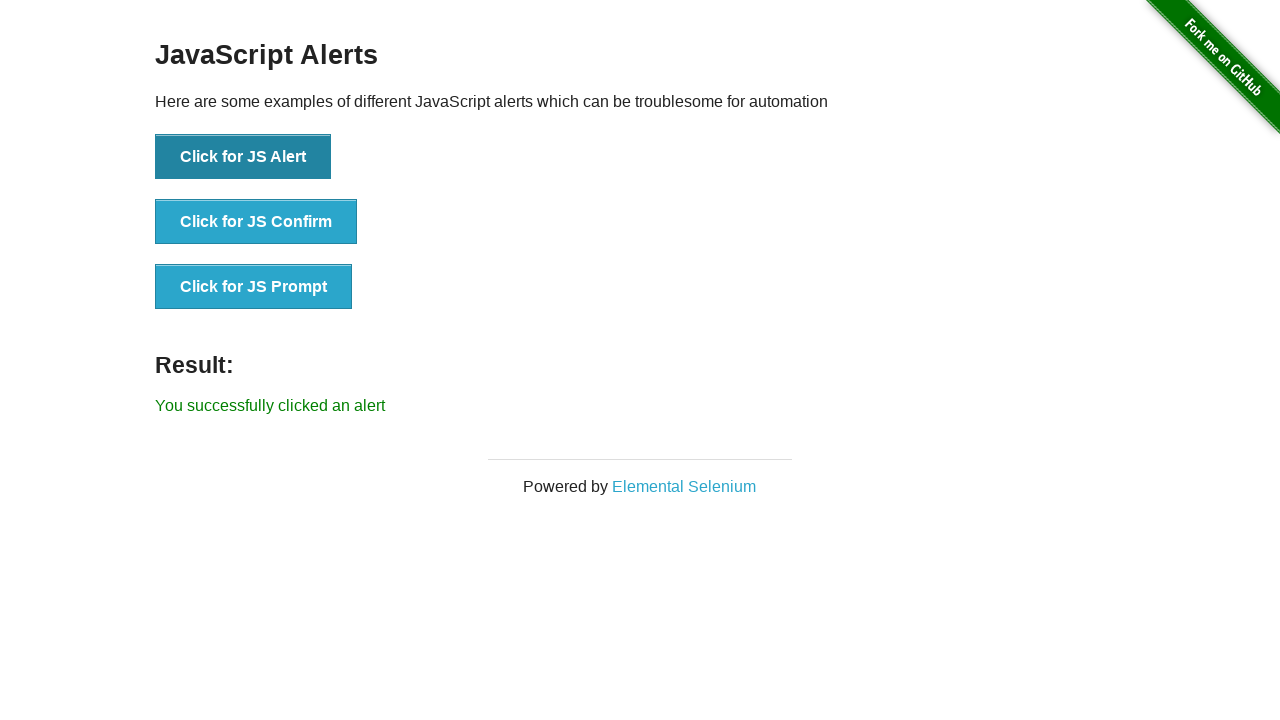